Tests filtering to display only active (incomplete) todo items

Starting URL: https://demo.playwright.dev/todomvc

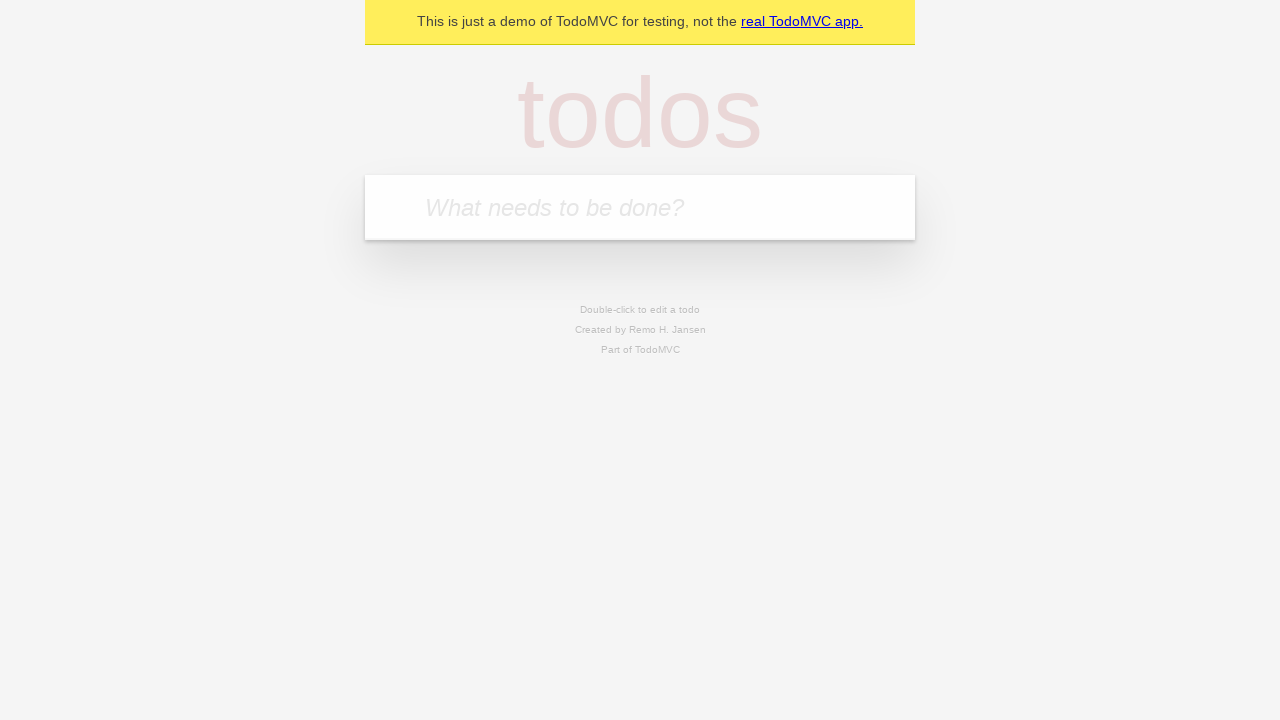

Filled first todo item 'buy some cheese' on internal:attr=[placeholder="What needs to be done?"i]
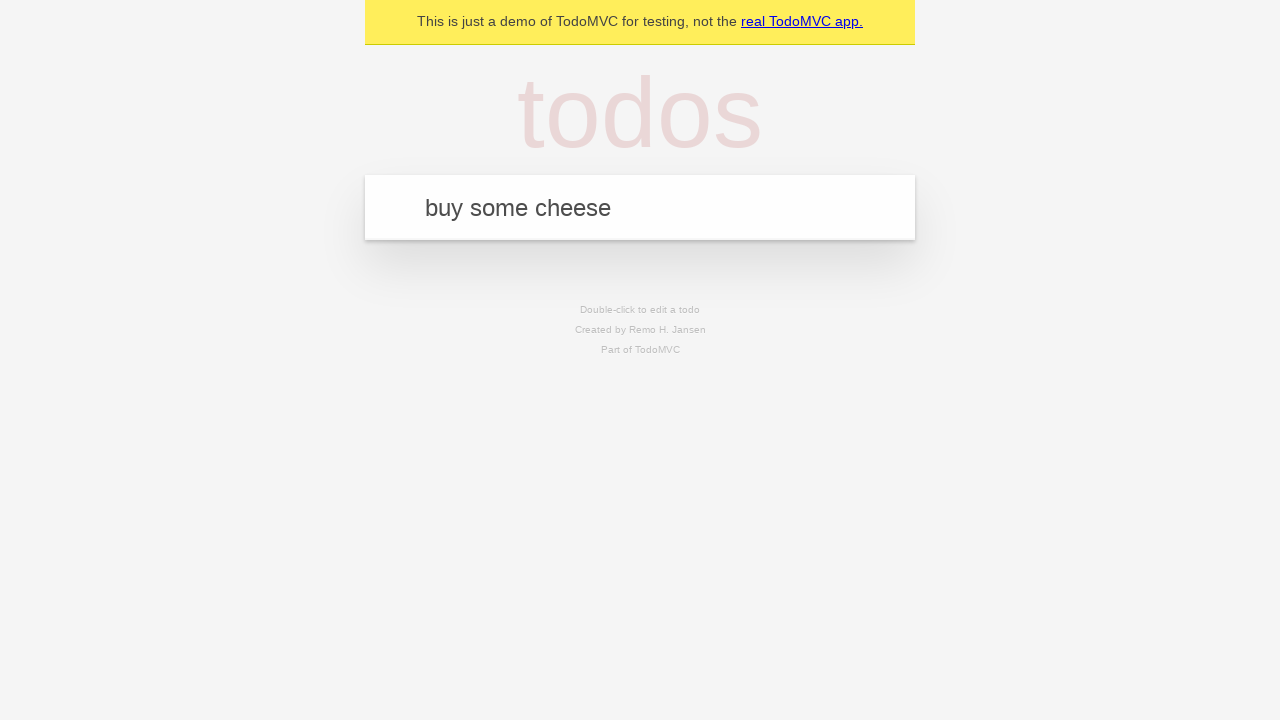

Pressed Enter to create first todo on internal:attr=[placeholder="What needs to be done?"i]
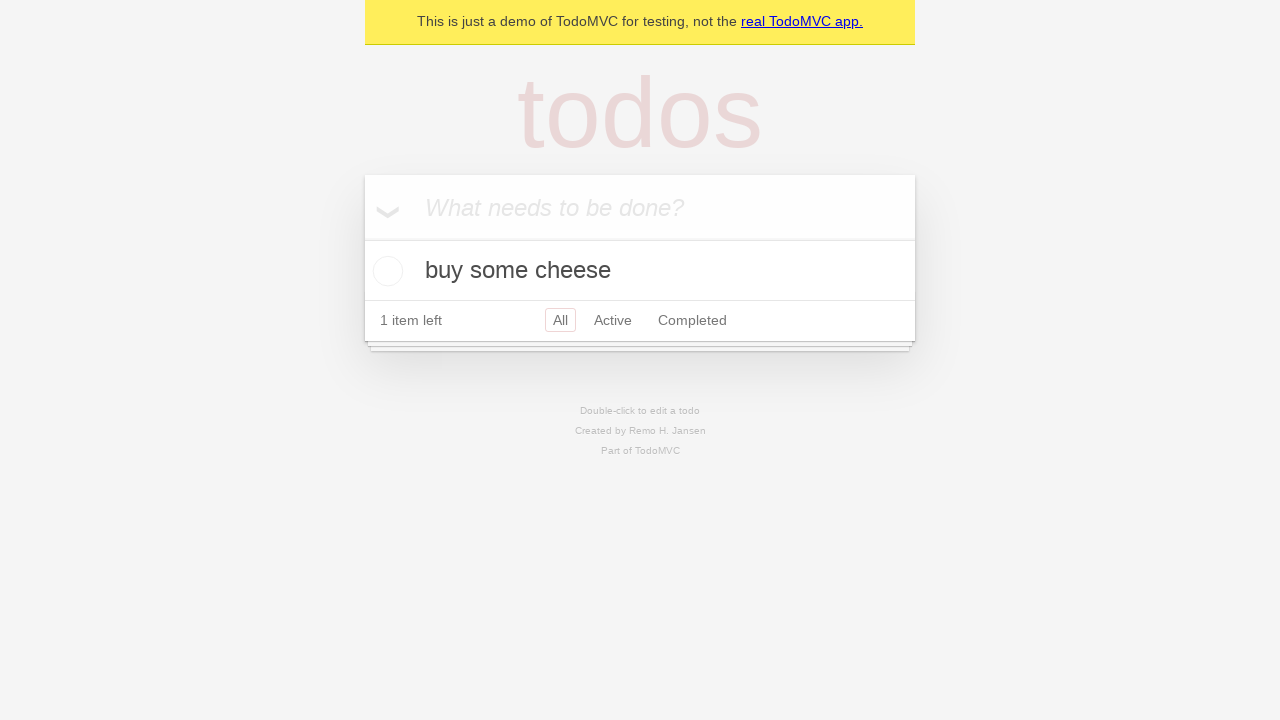

Filled second todo item 'feed the cat' on internal:attr=[placeholder="What needs to be done?"i]
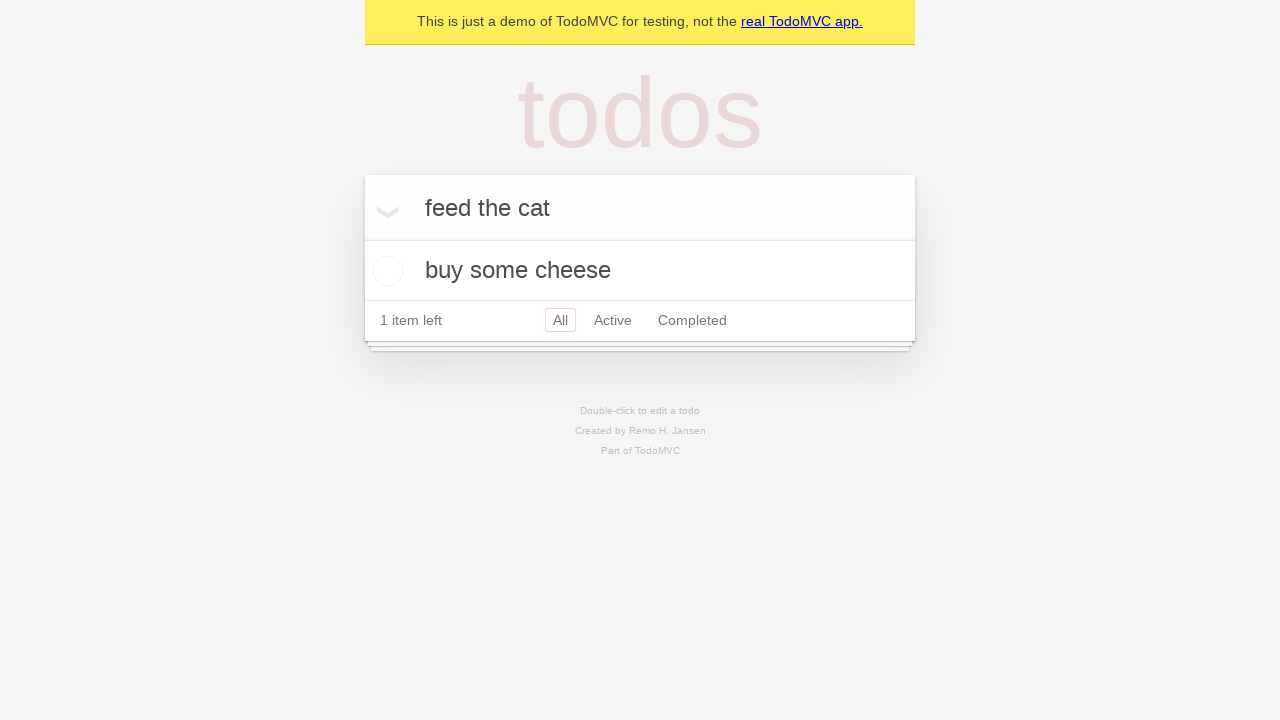

Pressed Enter to create second todo on internal:attr=[placeholder="What needs to be done?"i]
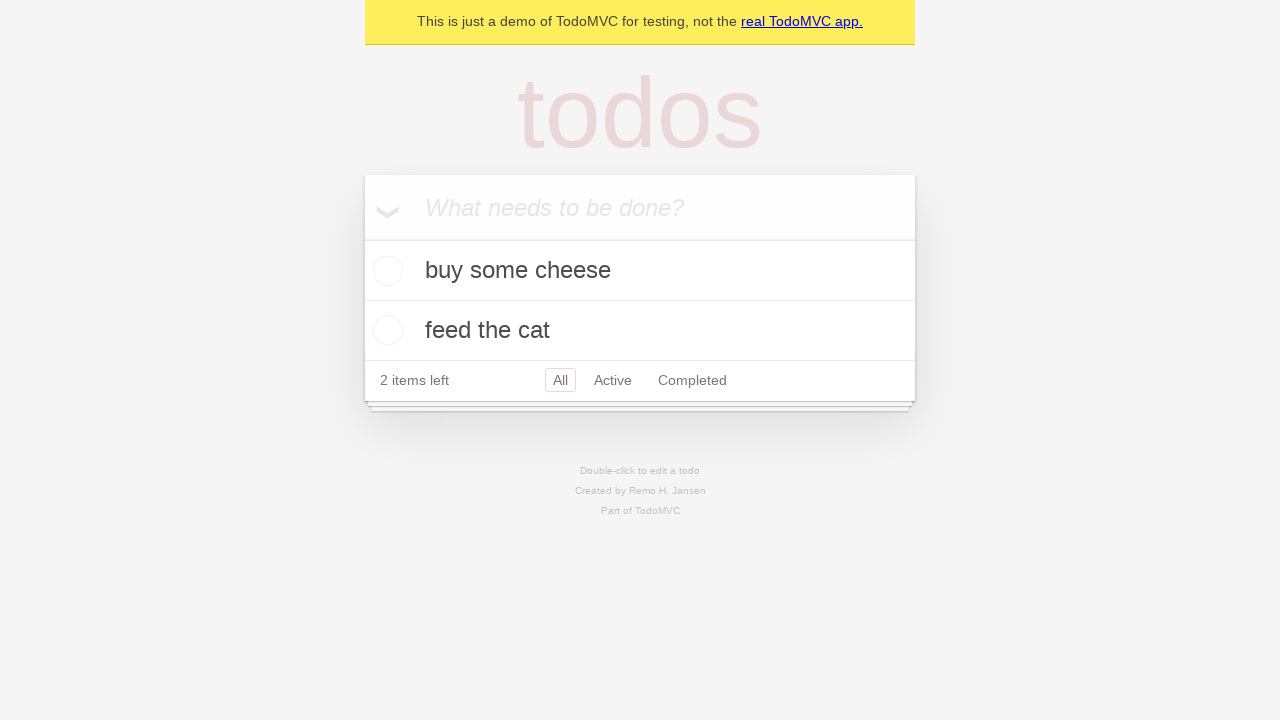

Filled third todo item 'book a doctors appointment' on internal:attr=[placeholder="What needs to be done?"i]
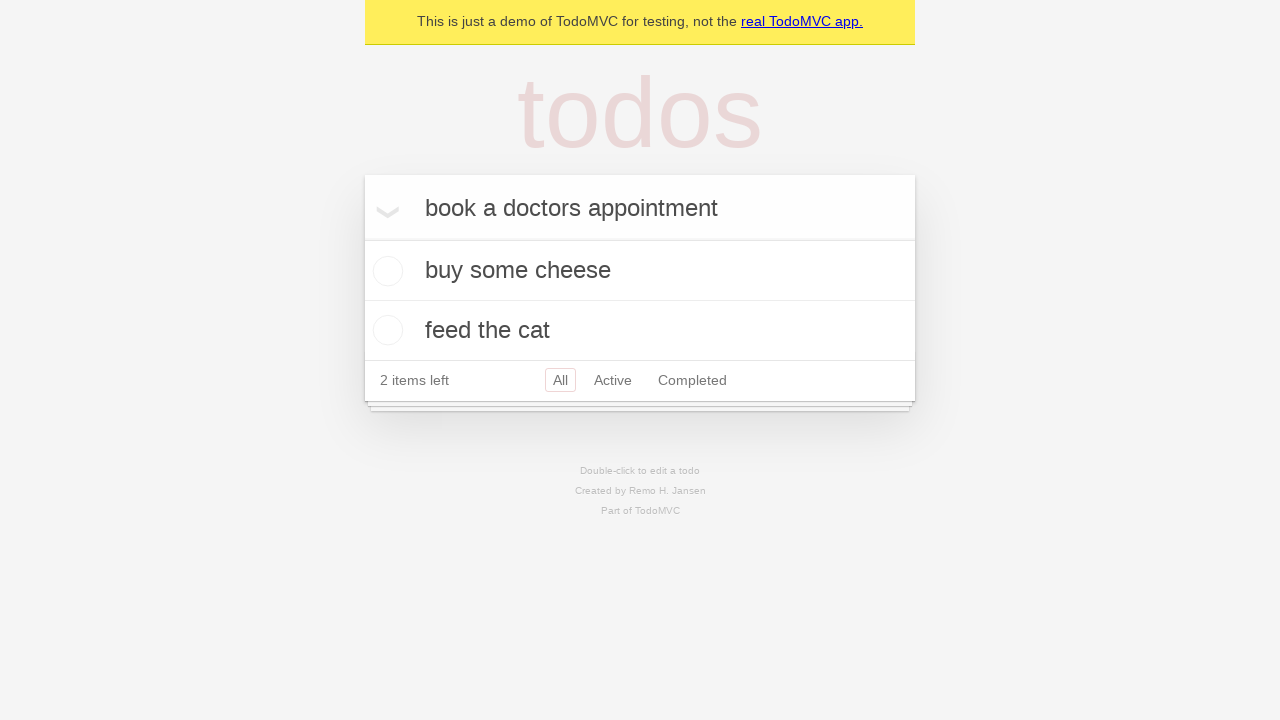

Pressed Enter to create third todo on internal:attr=[placeholder="What needs to be done?"i]
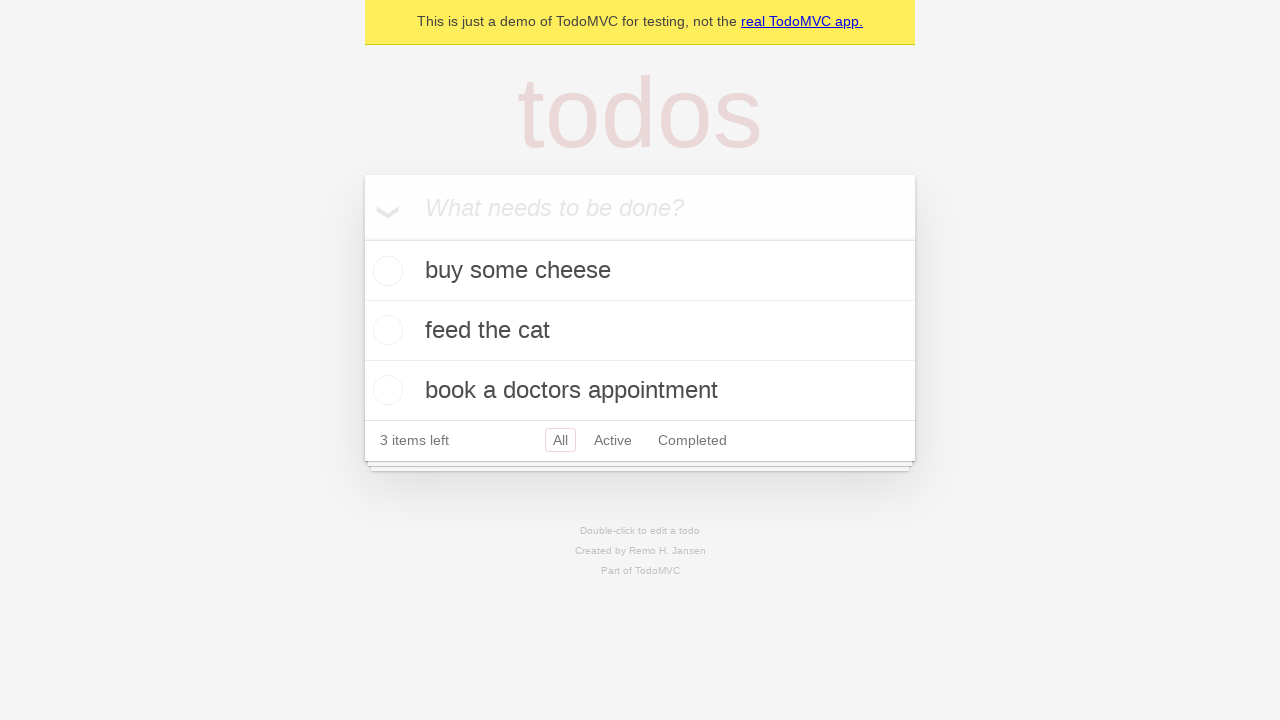

Waited for all three todos to load
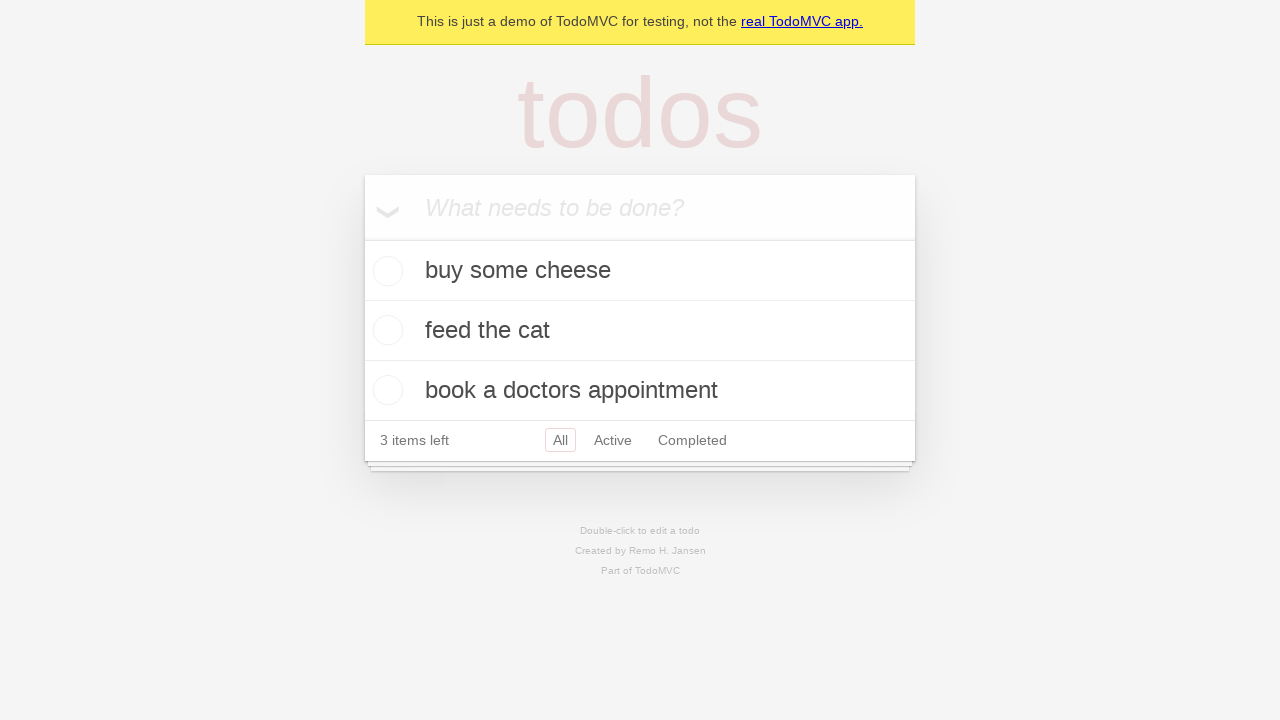

Checked second todo item 'feed the cat' as complete at (385, 330) on internal:testid=[data-testid="todo-item"s] >> nth=1 >> internal:role=checkbox
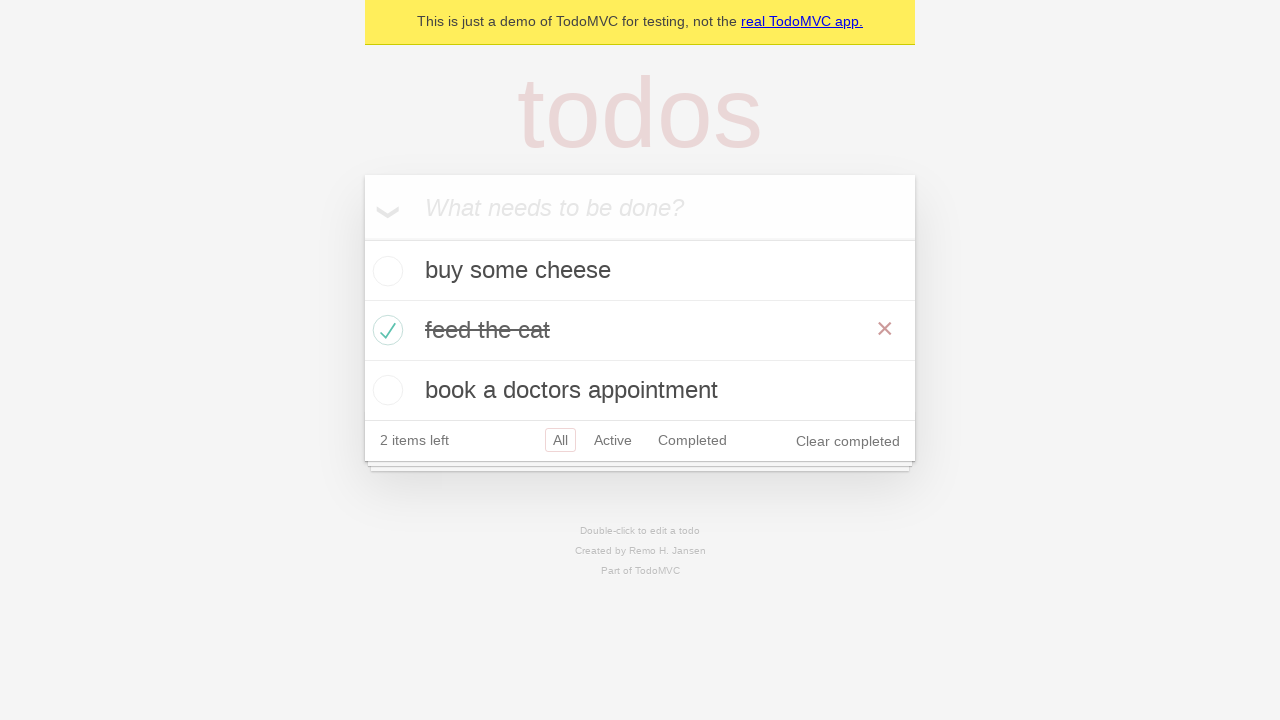

Clicked Active filter to display only incomplete todo items at (613, 440) on internal:role=link[name="Active"i]
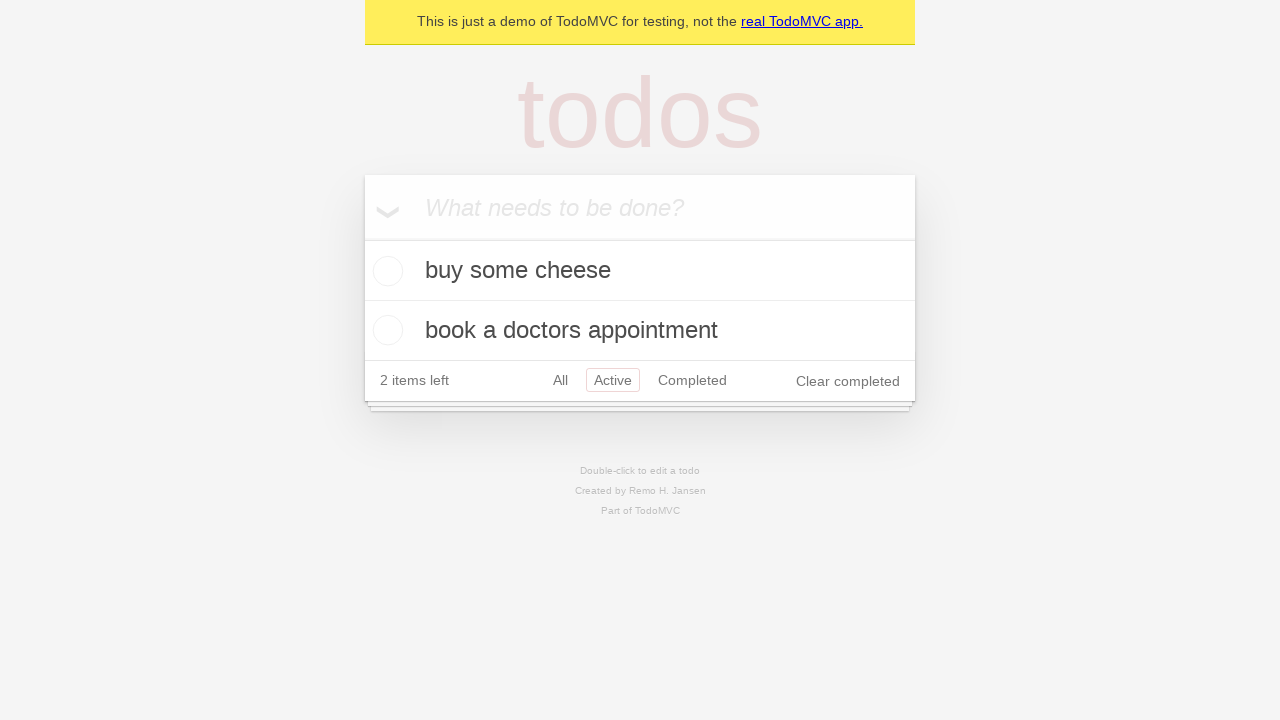

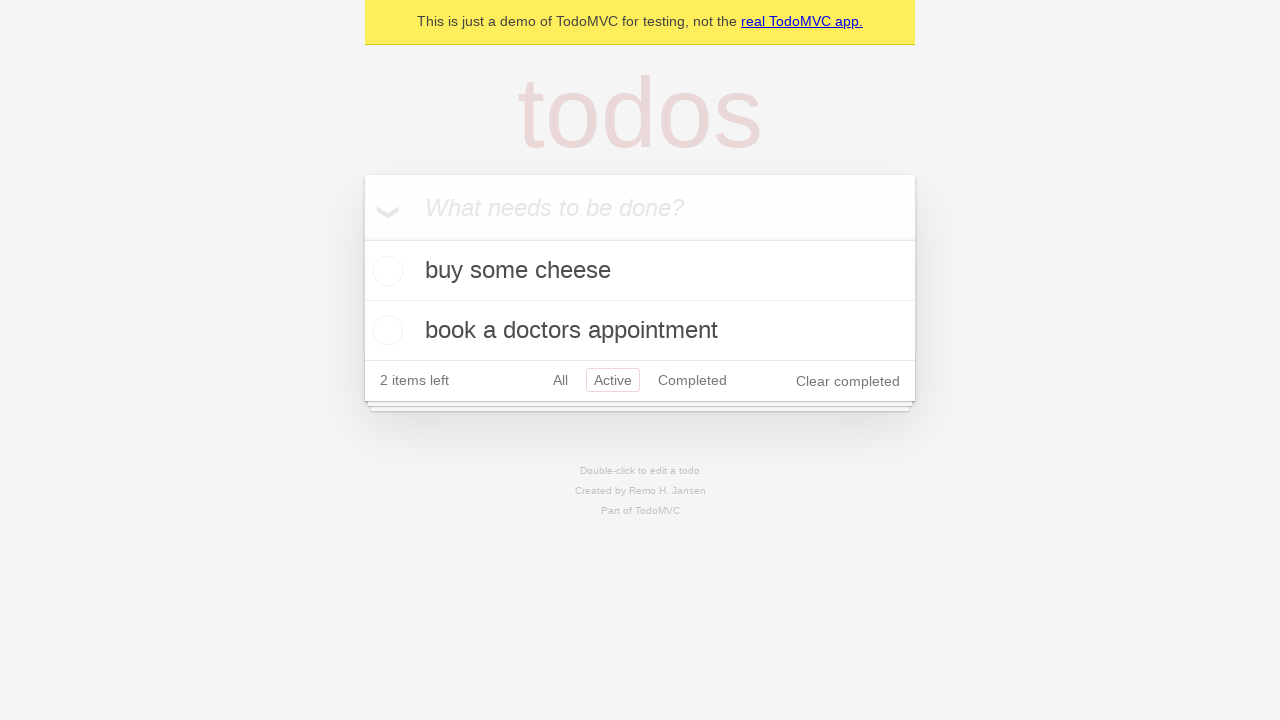